Tests multiple window handling by clicking a link that opens a new window, switching between windows, and extracting text from both windows

Starting URL: https://the-internet.herokuapp.com/

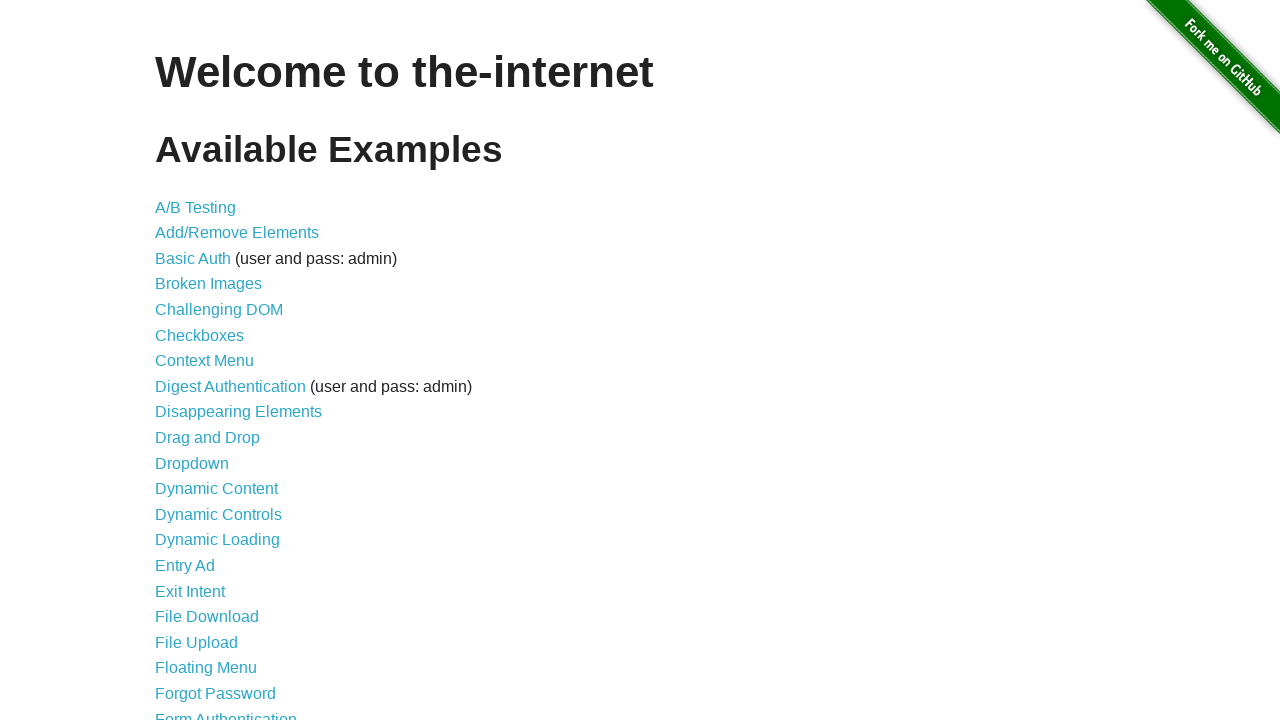

Clicked on 'Multiple Windows' link at (218, 369) on text='Multiple Windows'
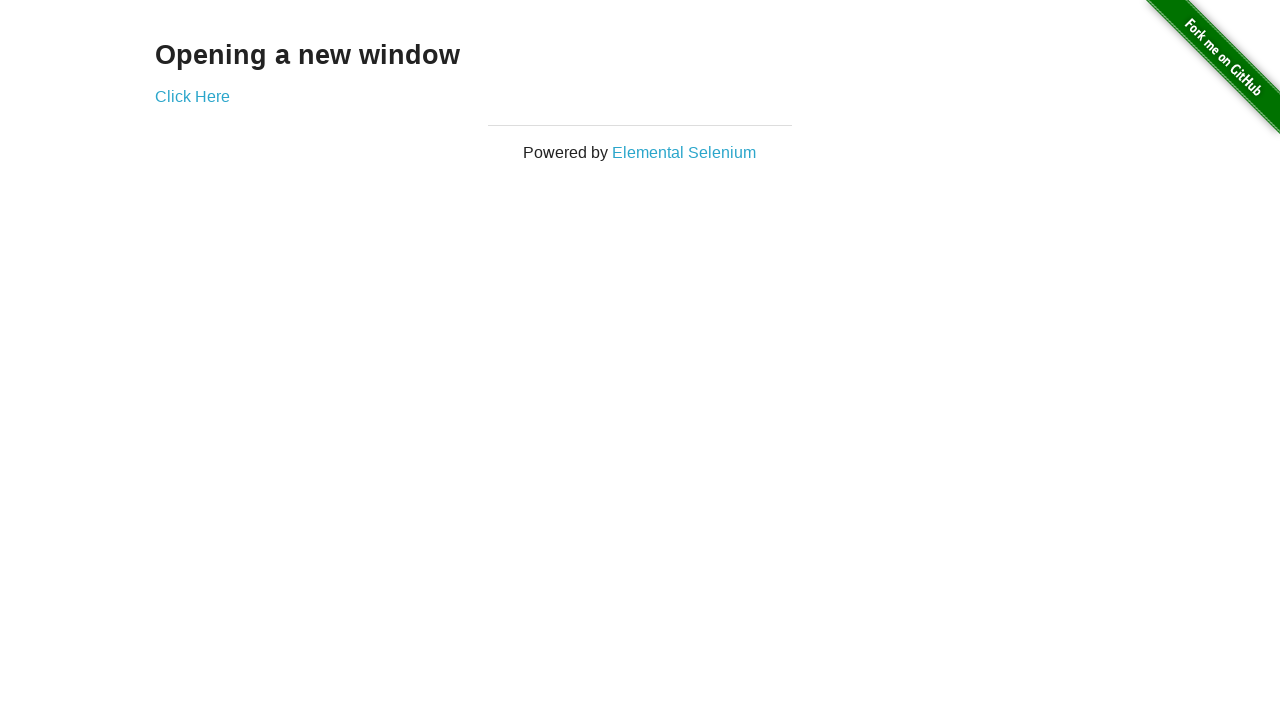

Clicked 'Click Here' link to open new window at (192, 96) on text='Click Here'
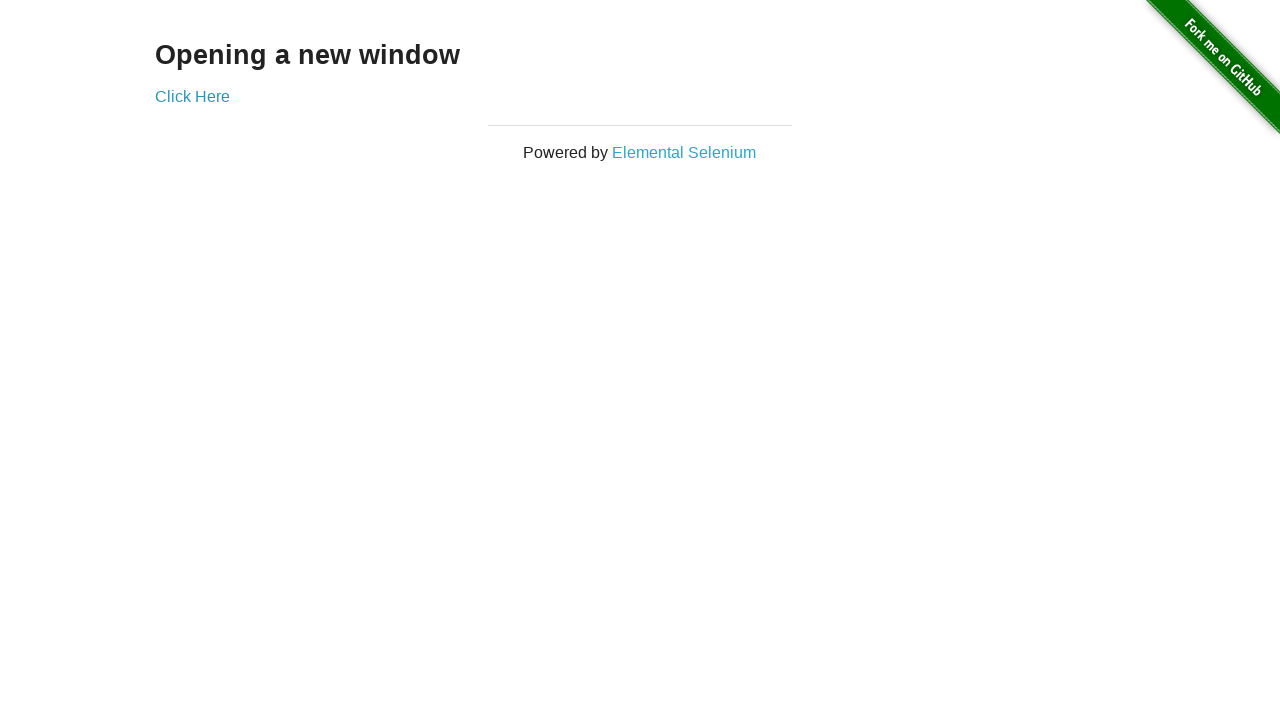

New window opened and captured
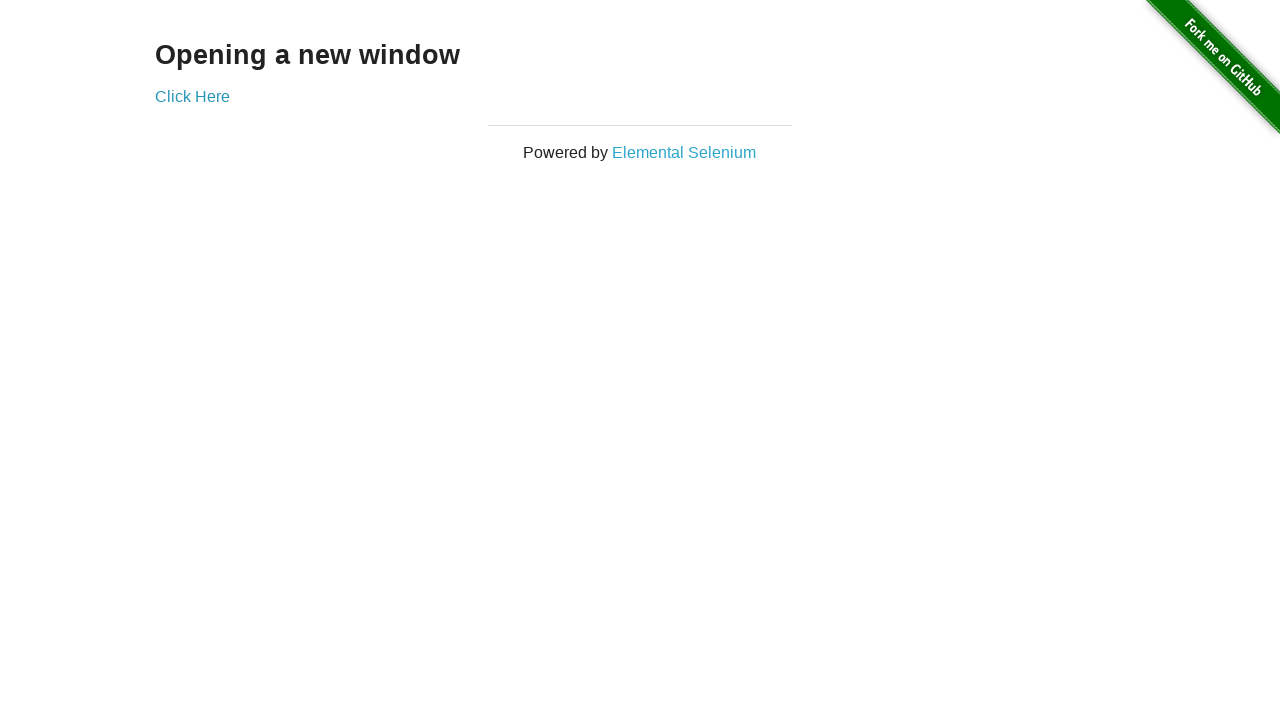

Extracted text from new window: 'New Window'
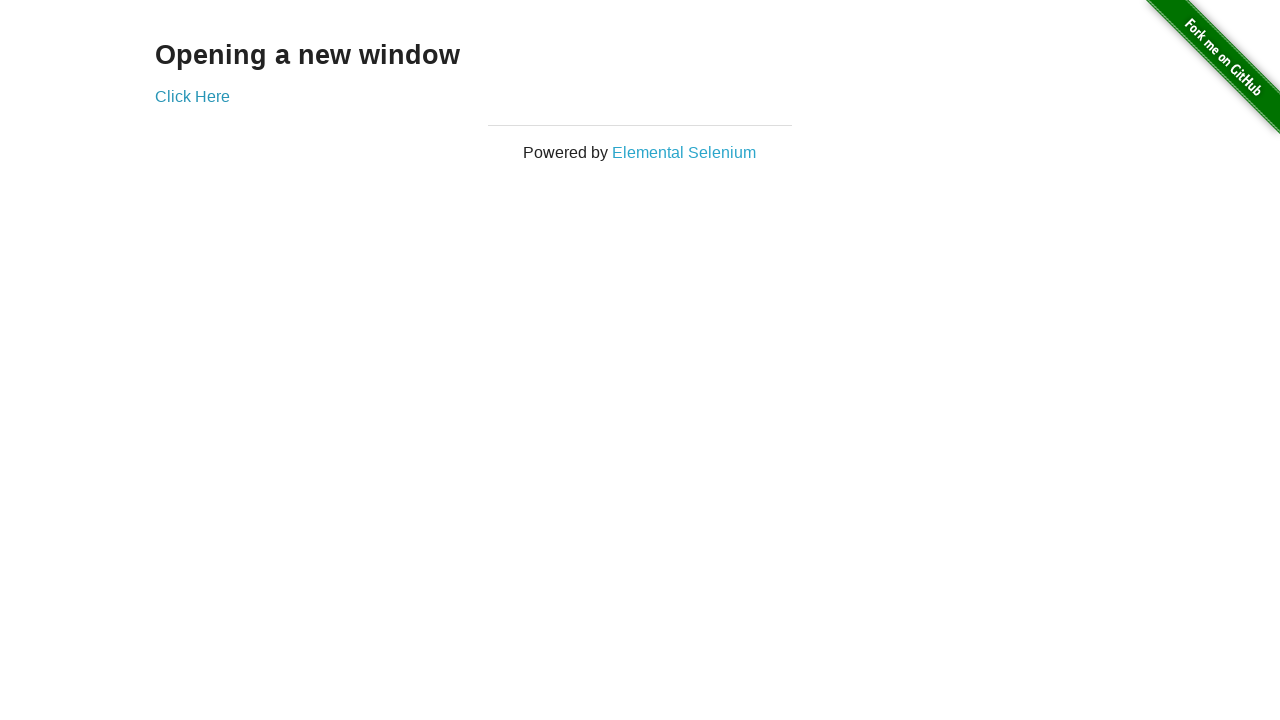

Extracted text from original window: 'Opening a new window'
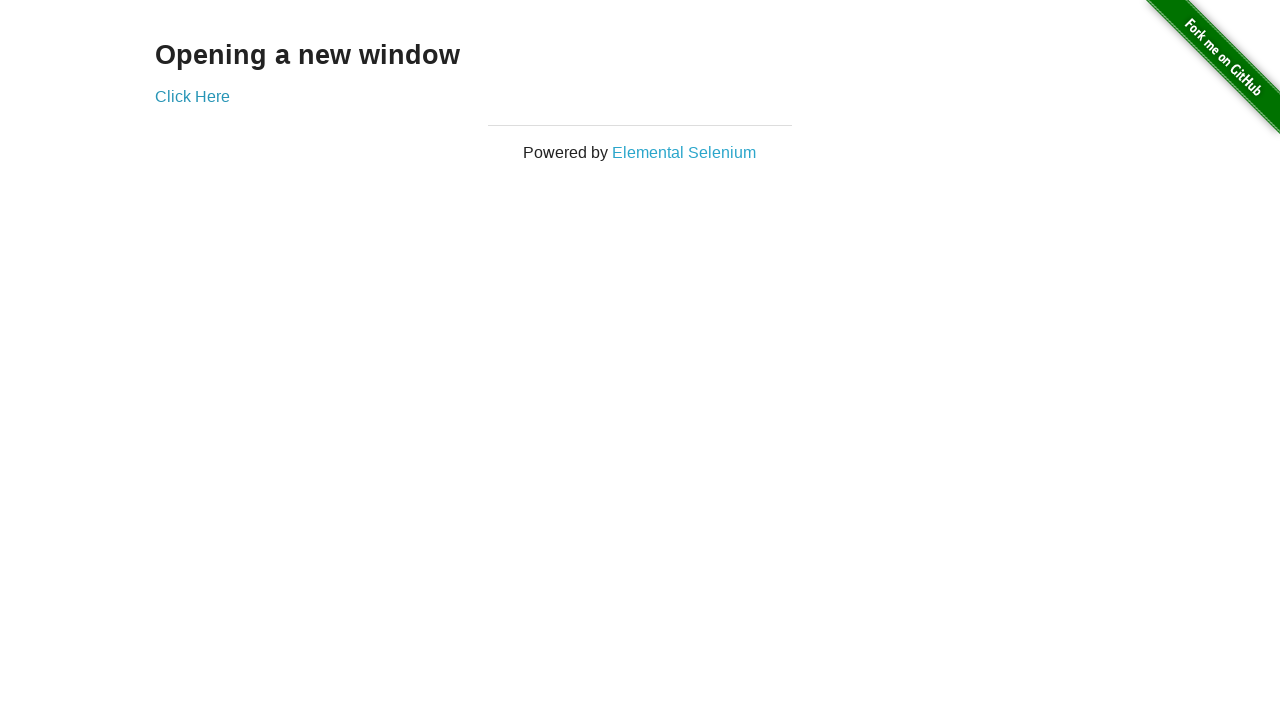

Closed the new window
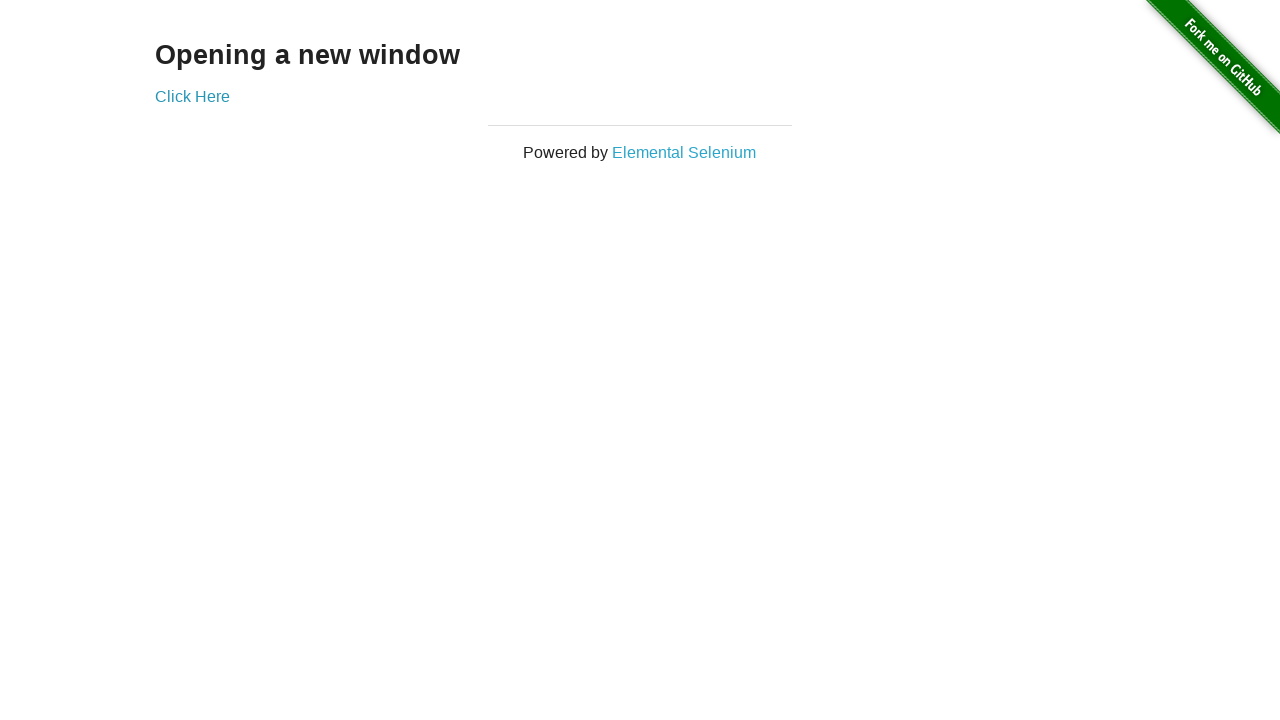

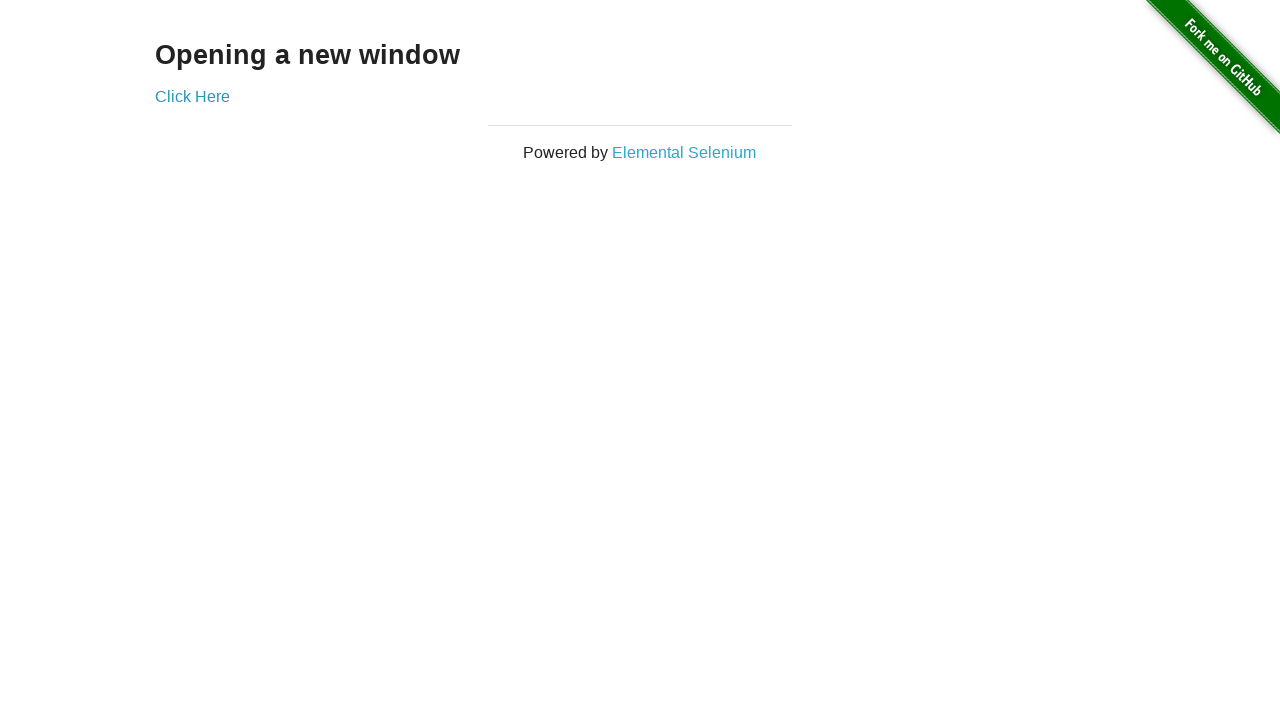